Tests scrolling functionality on CoinMarketCap homepage by progressively scrolling through the page to load dynamic content (cryptocurrency listings).

Starting URL: https://coinmarketcap.com

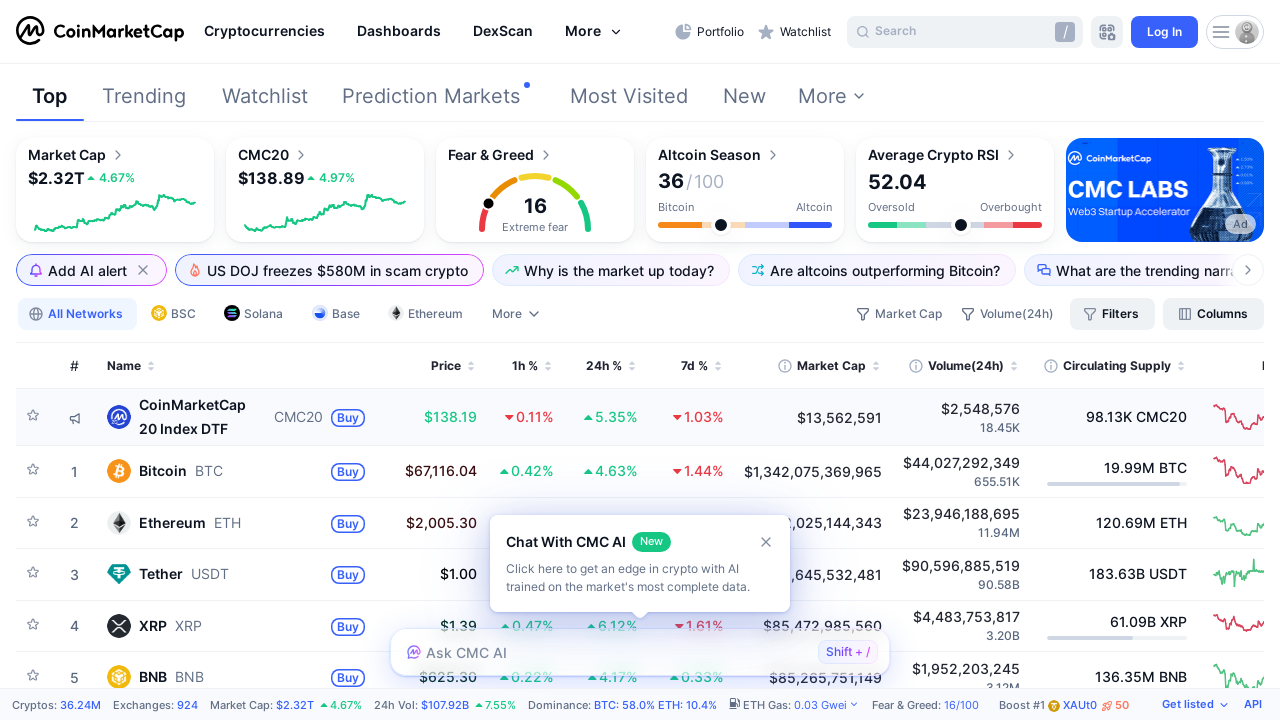

Waited for page to reach networkidle state on CoinMarketCap homepage
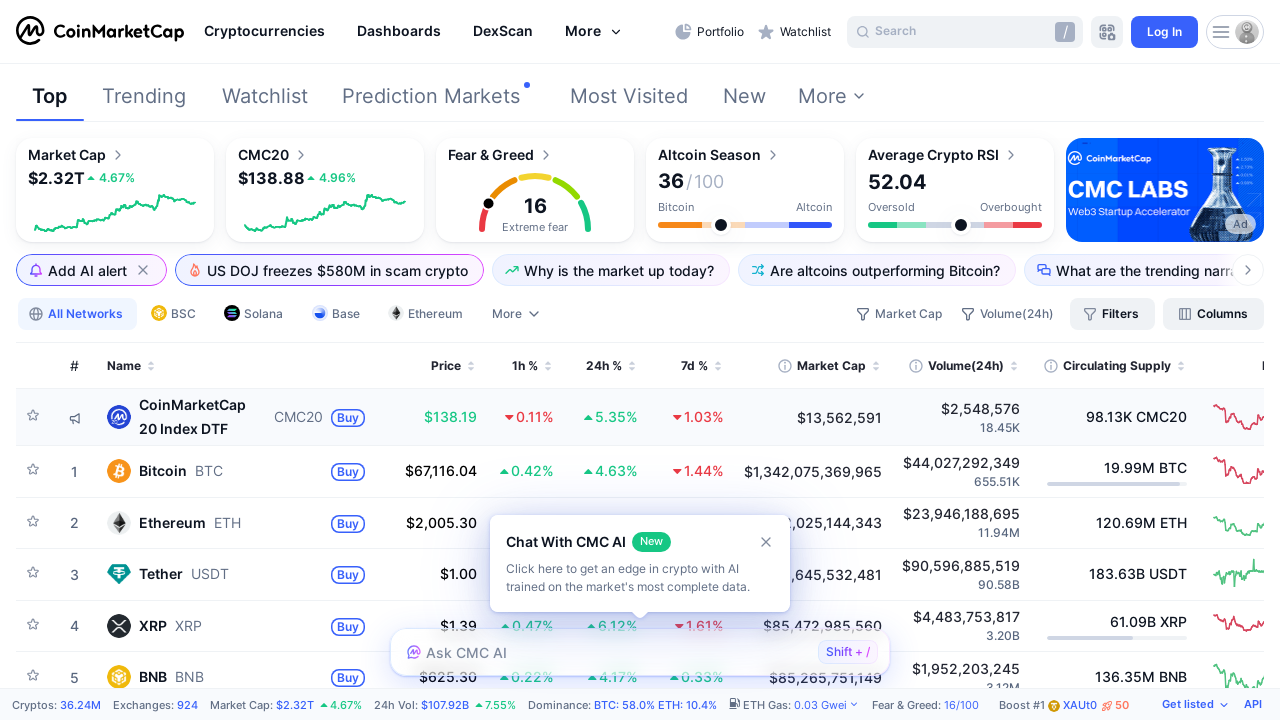

Scrolled to 1/3 of page height to load initial cryptocurrency listings
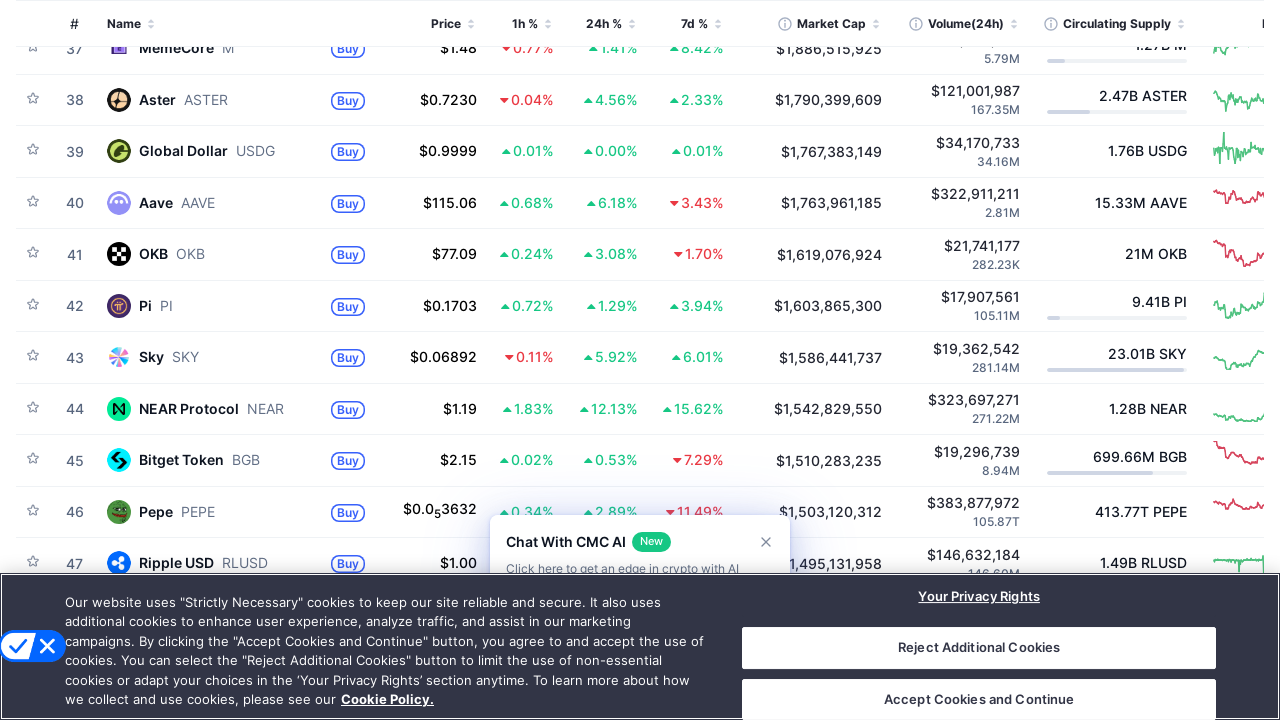

Waited 2 seconds for dynamic content to load after first scroll
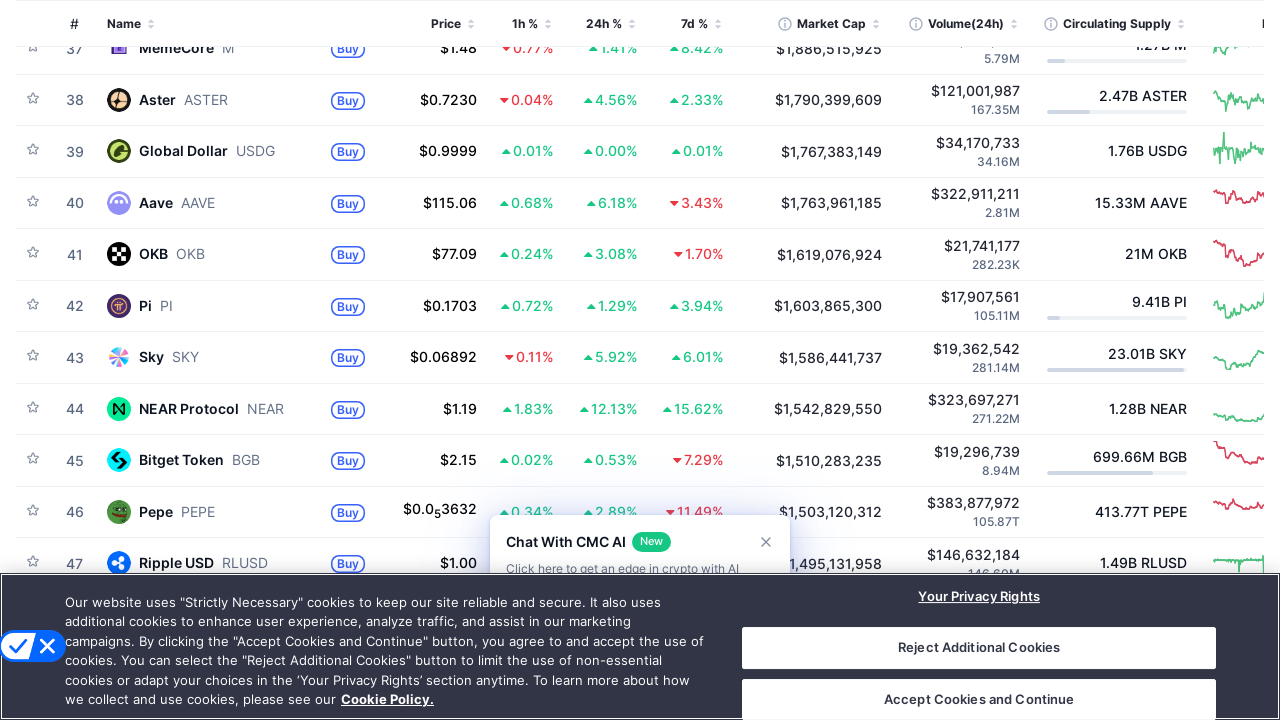

Scrolled from 1/3 to 1/2 of page height to load more cryptocurrency data
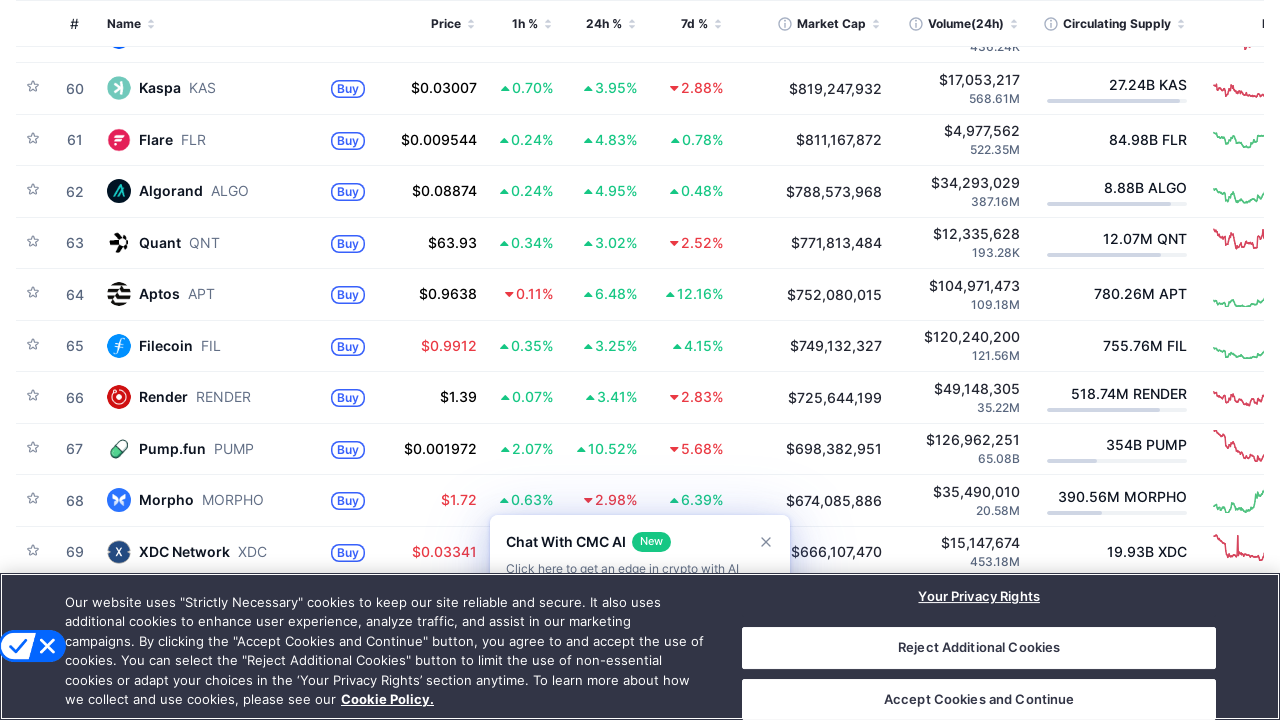

Waited 2 seconds for dynamic content to load after second scroll
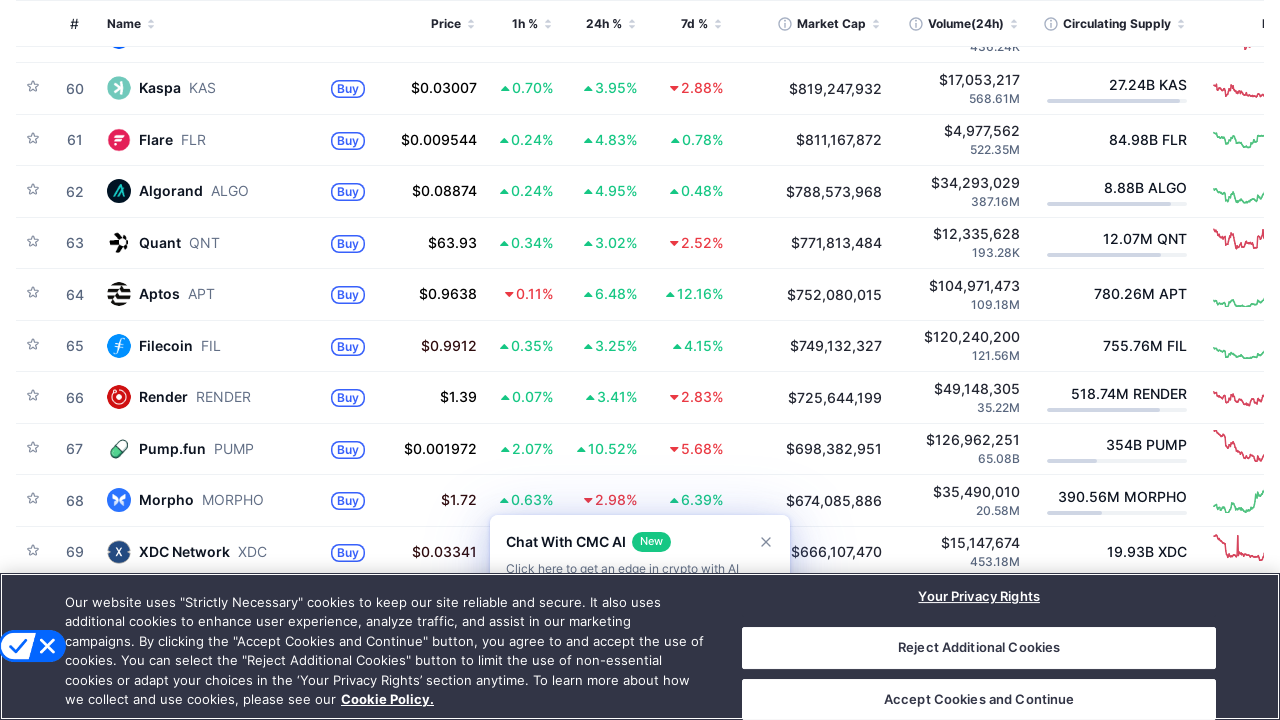

Scrolled from 1/2 to bottom of page to load final cryptocurrency listings
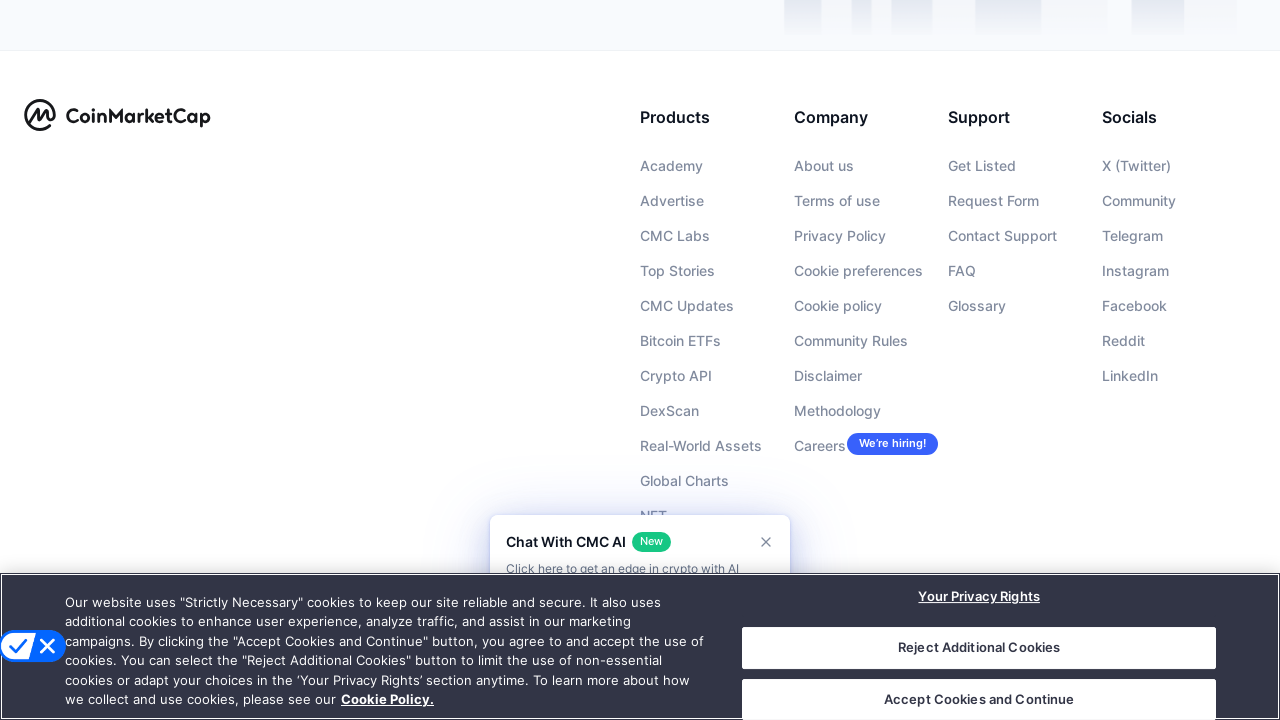

Waited 2 seconds for dynamic content to load after final scroll
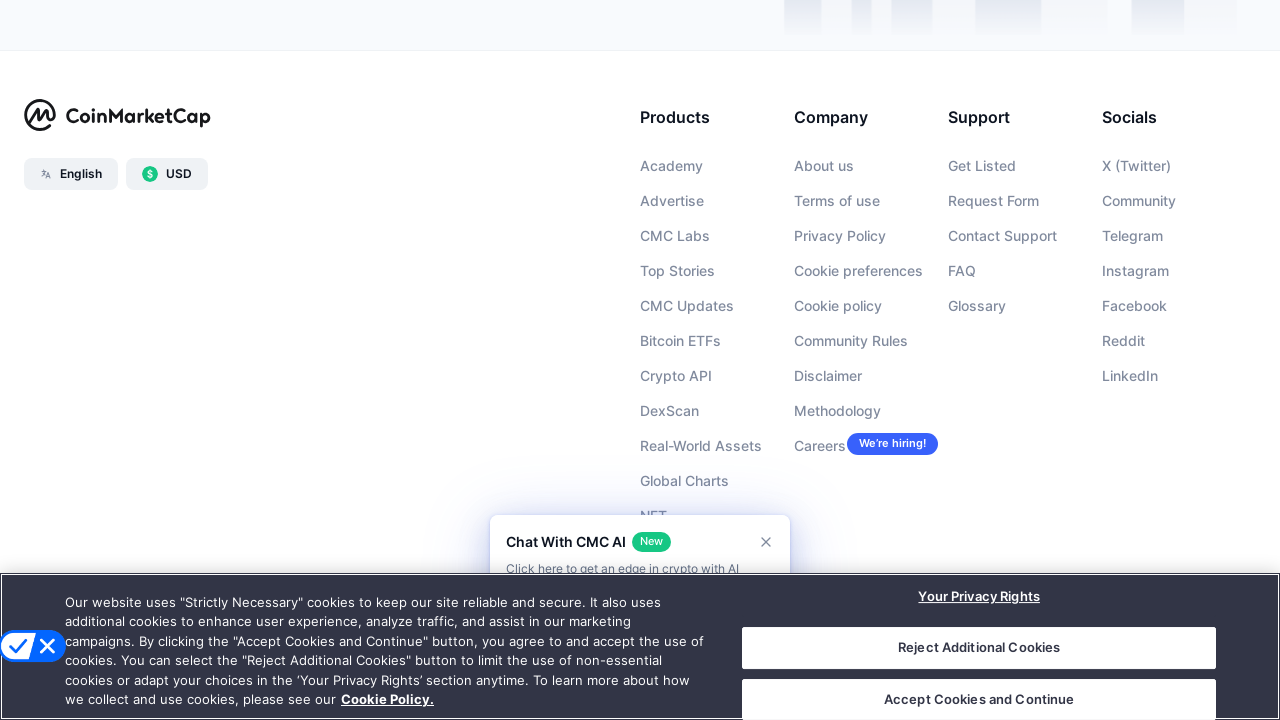

Verified that cryptocurrency table content has fully loaded
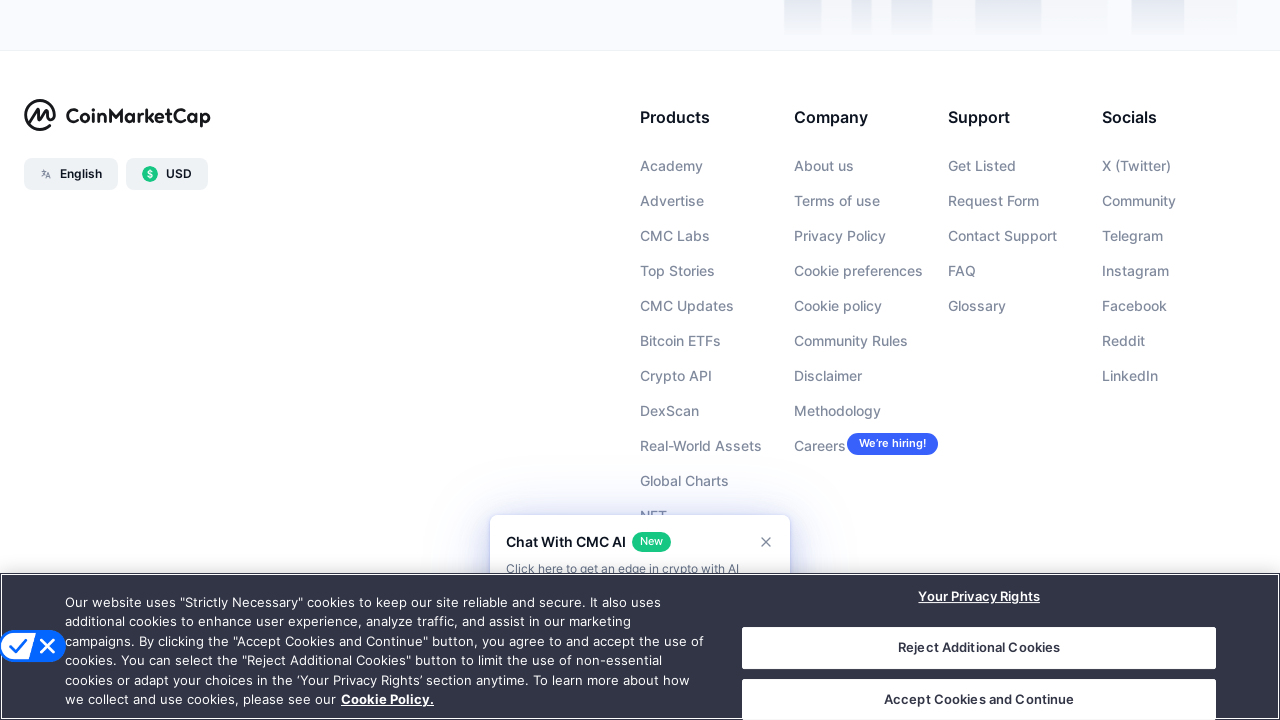

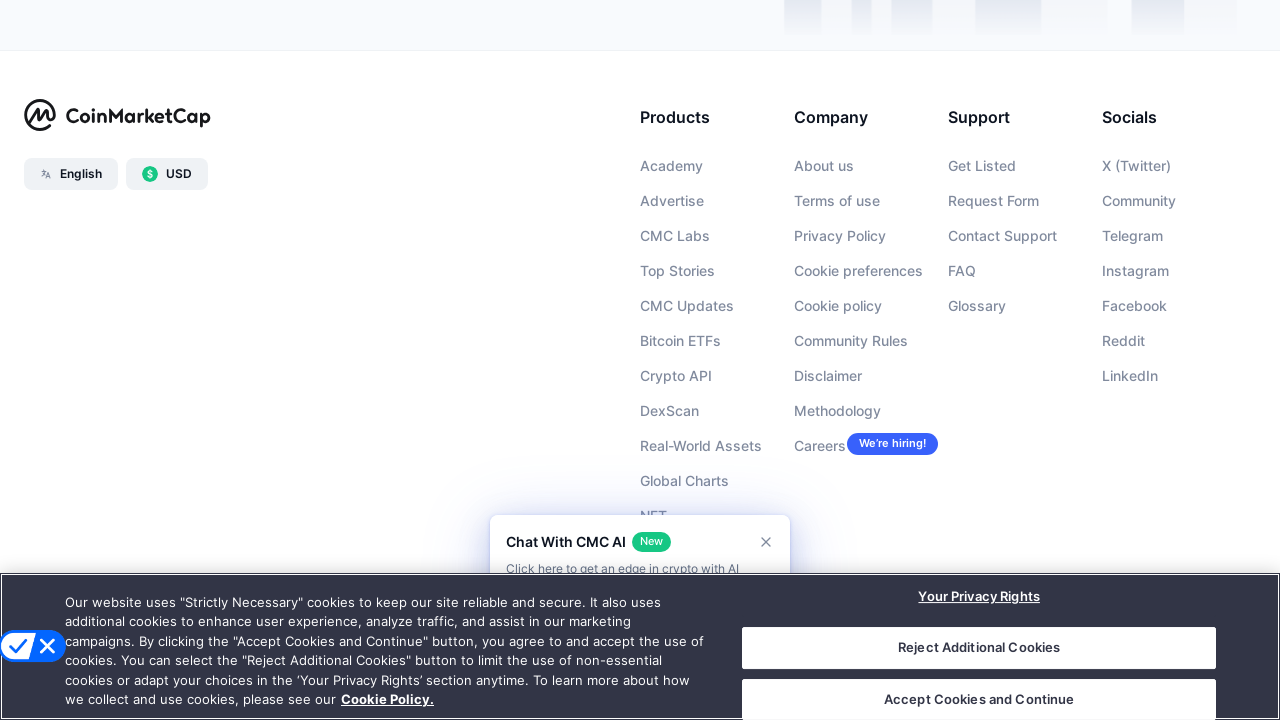